Tests click and right-click (context menu) interactions on a Selenium course content page by clicking on a heading element and then performing a right-click followed by a regular click on an interview question link.

Starting URL: http://greenstech.in/selenium-course-content.html

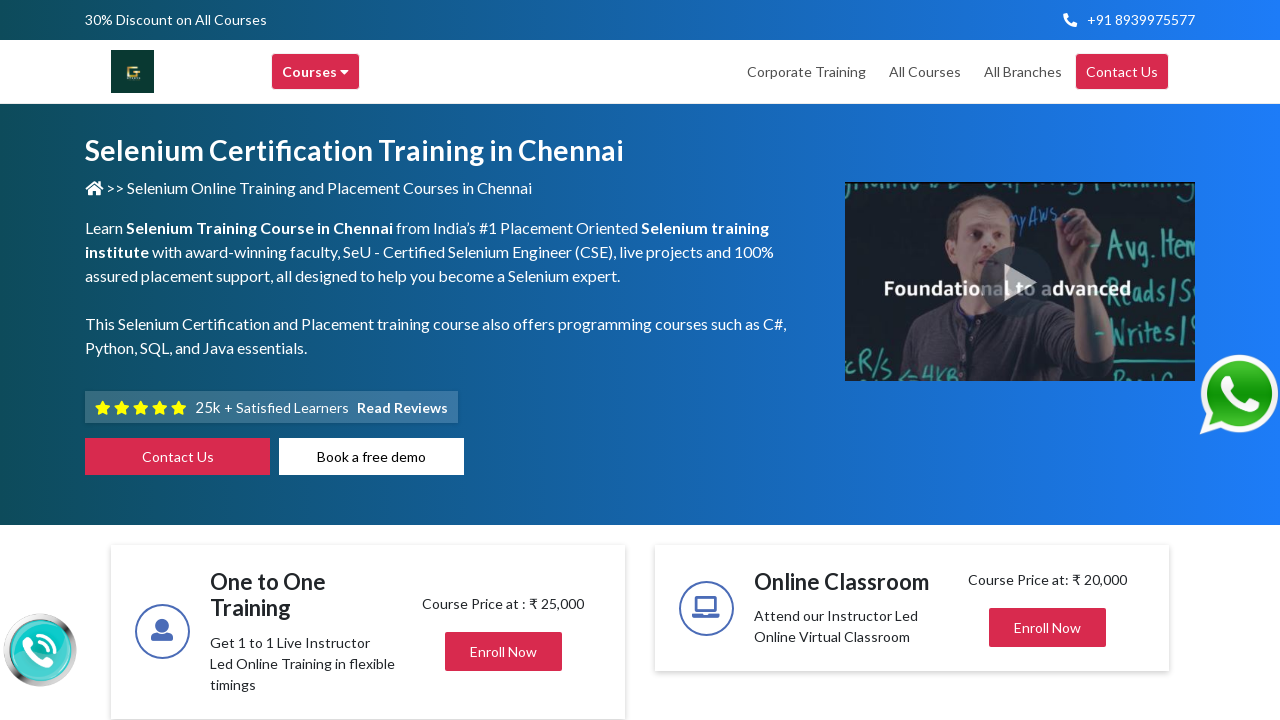

Waited 3 seconds for page to load
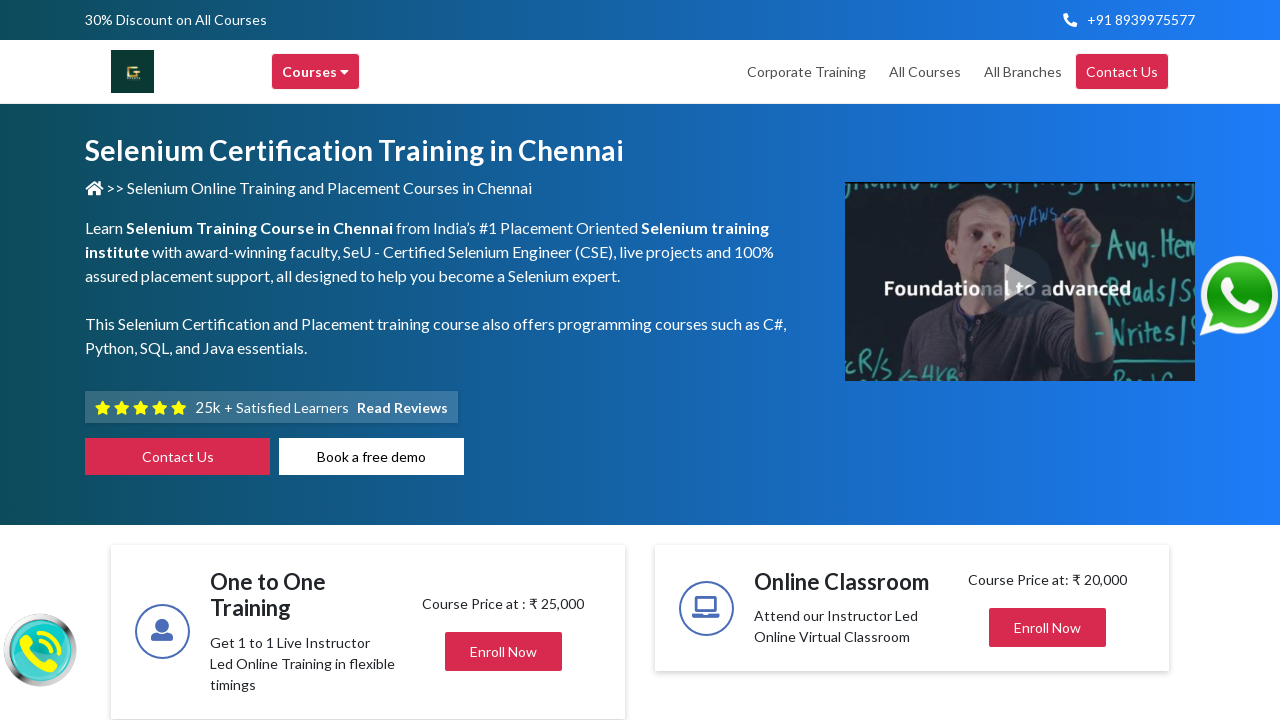

Clicked on heading element with id 'heading20' at (1048, 361) on #heading20
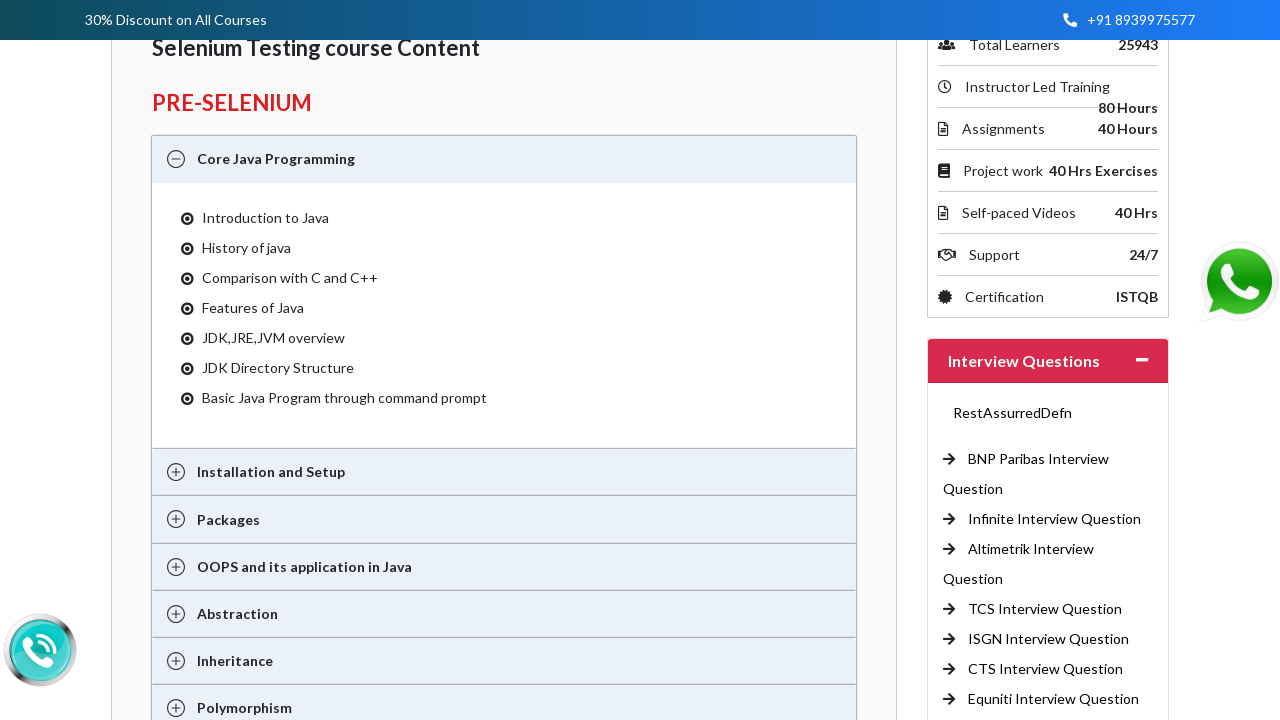

Waited 3 seconds for content to expand/load
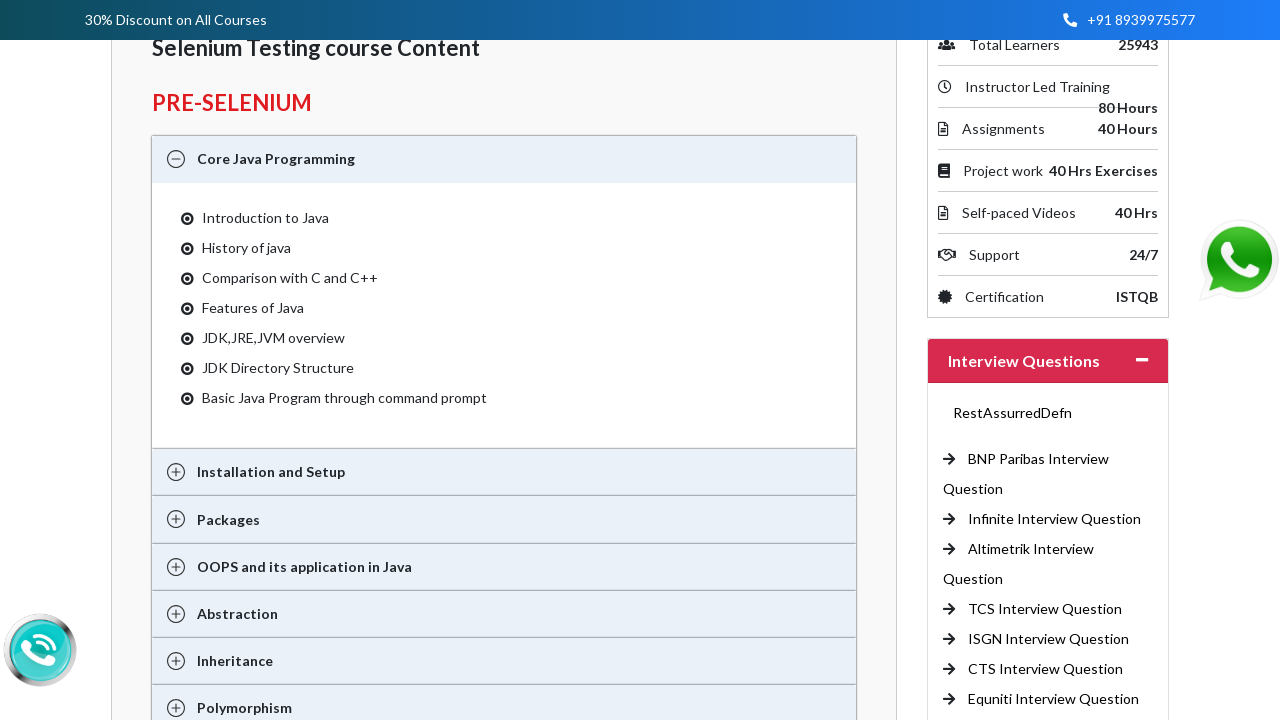

Located CTS Interview Question link
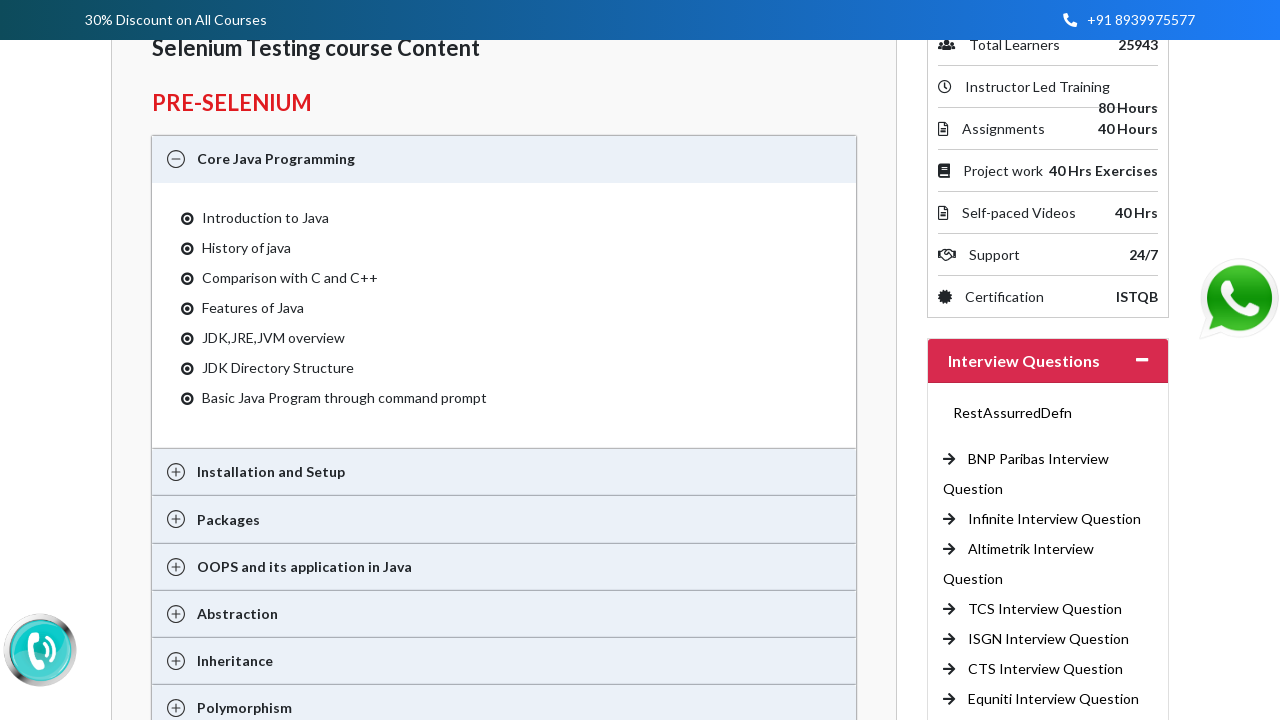

Performed right-click on CTS Interview Question link to open context menu at (1046, 669) on xpath=//a[text()='CTS Interview Question ']
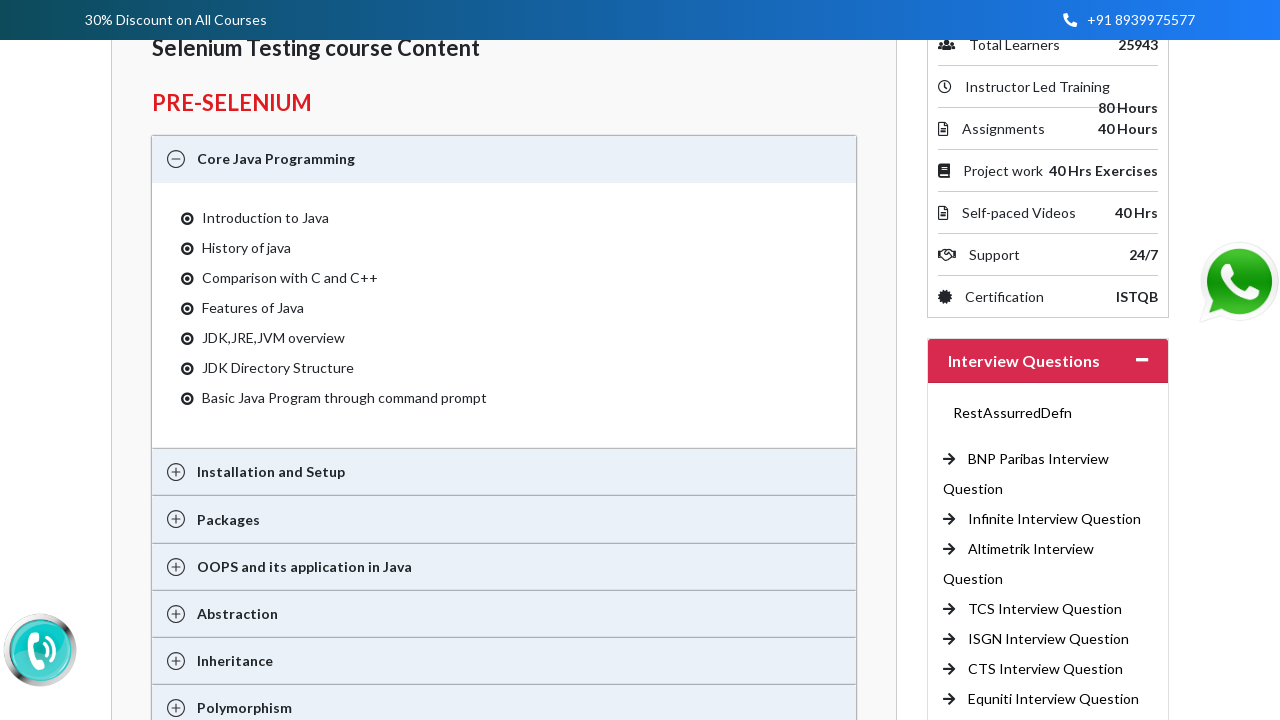

Clicked on CTS Interview Question link at (1046, 669) on xpath=//a[text()='CTS Interview Question ']
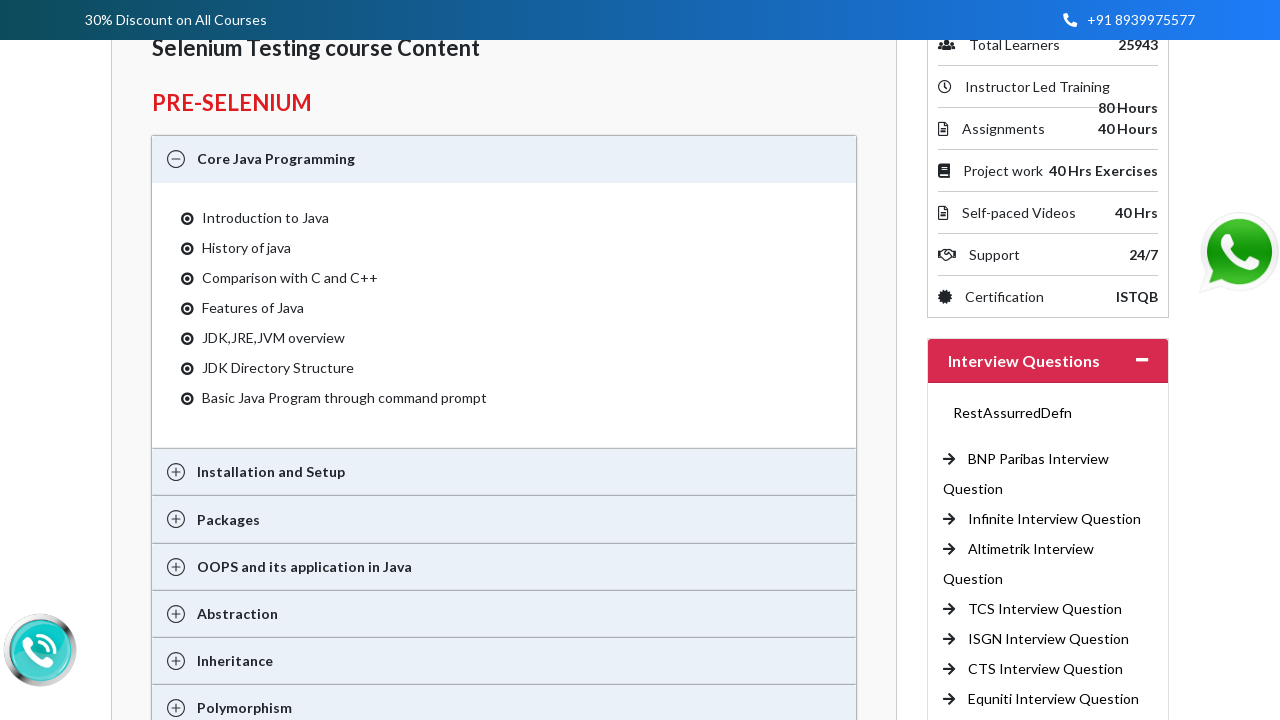

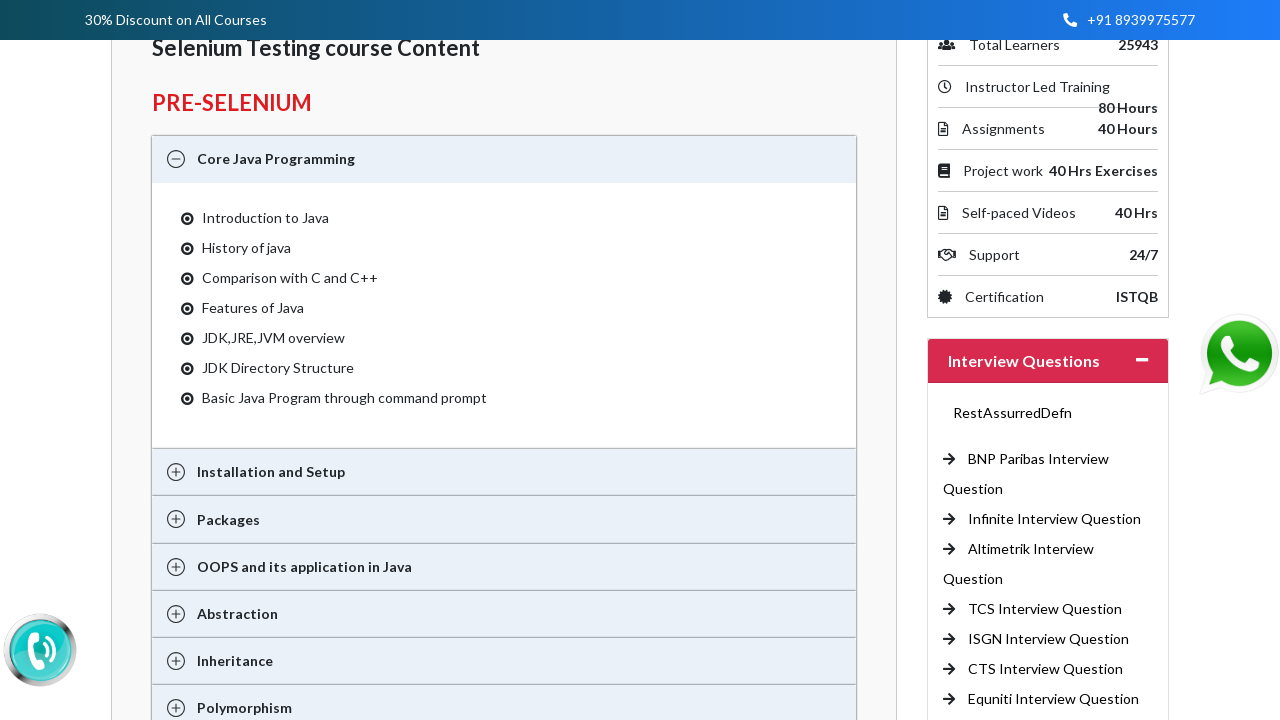